Tests keyboard input functionality by clicking on a name field, entering text, and clicking a button

Starting URL: https://formy-project.herokuapp.com/keypress

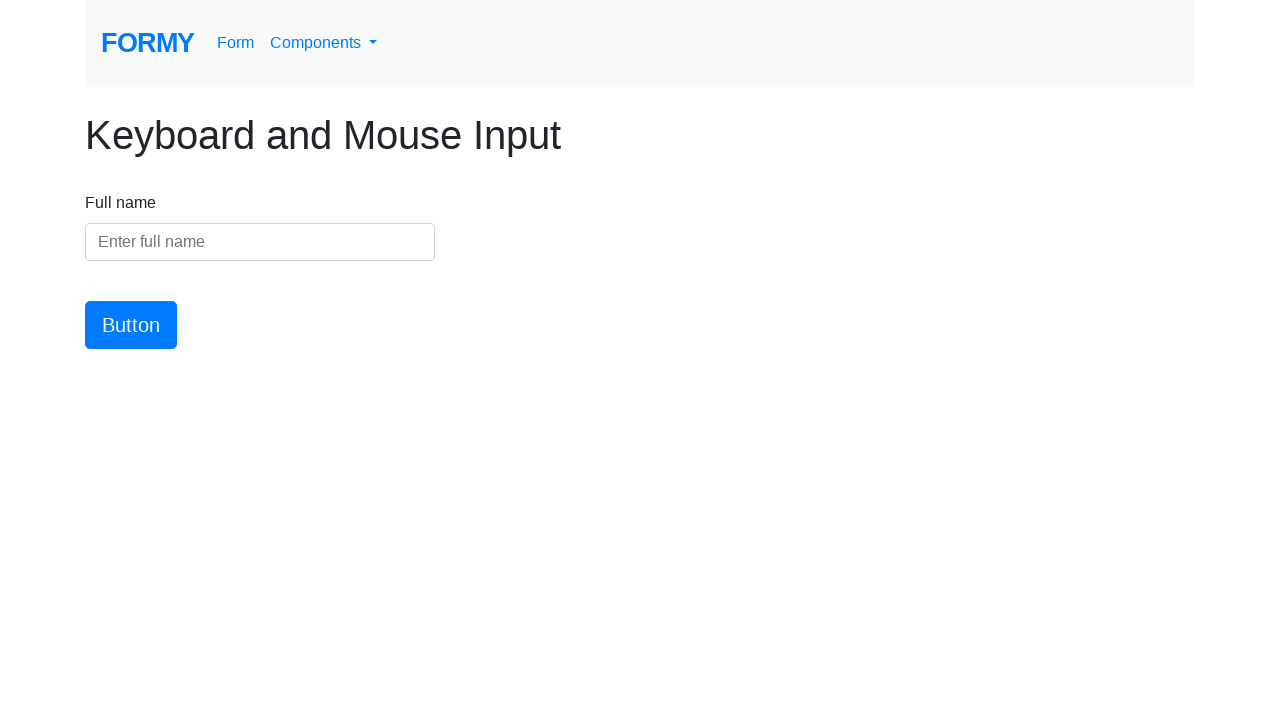

Clicked on the name input field at (260, 242) on #name
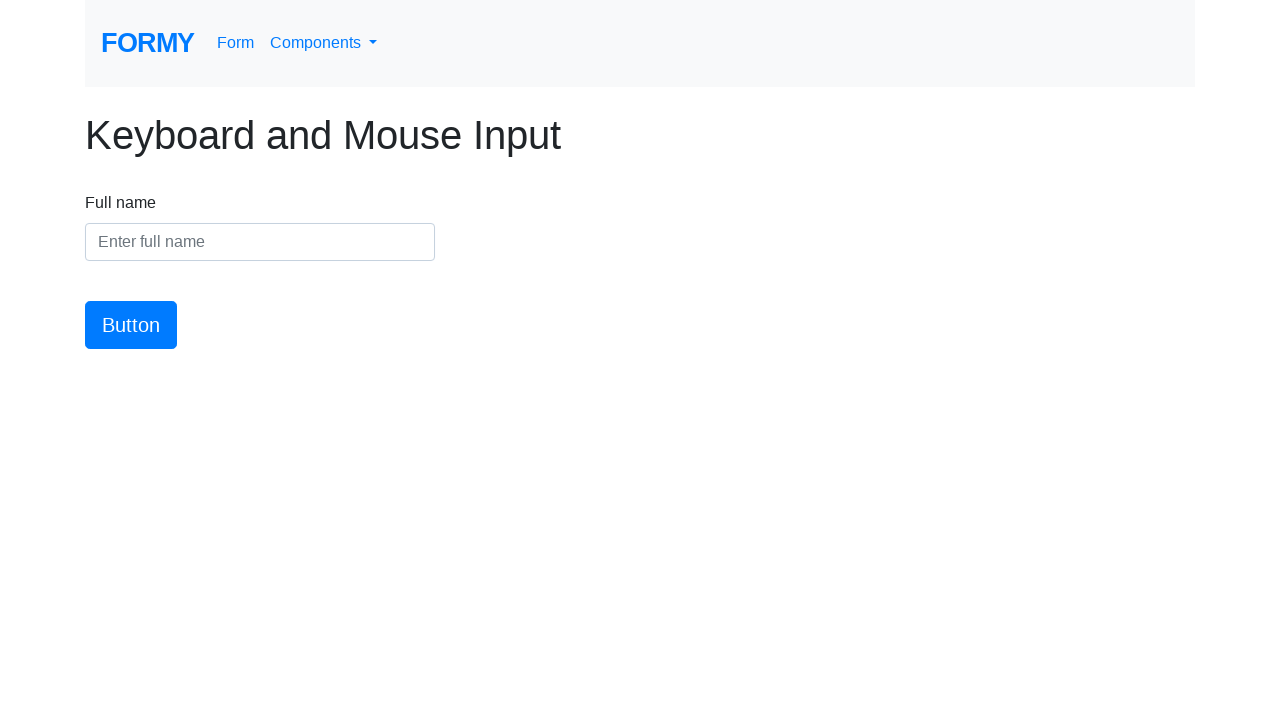

Filled name field with 'gershon' on #name
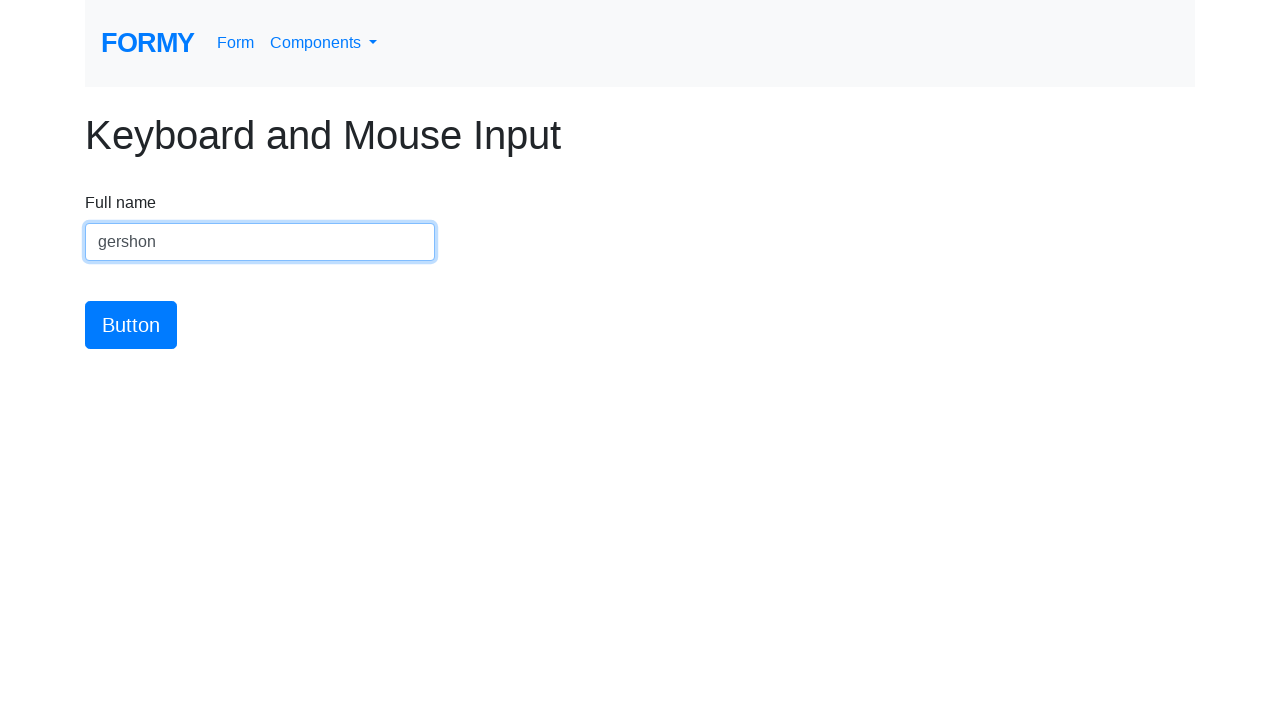

Clicked the submit button at (131, 325) on #button
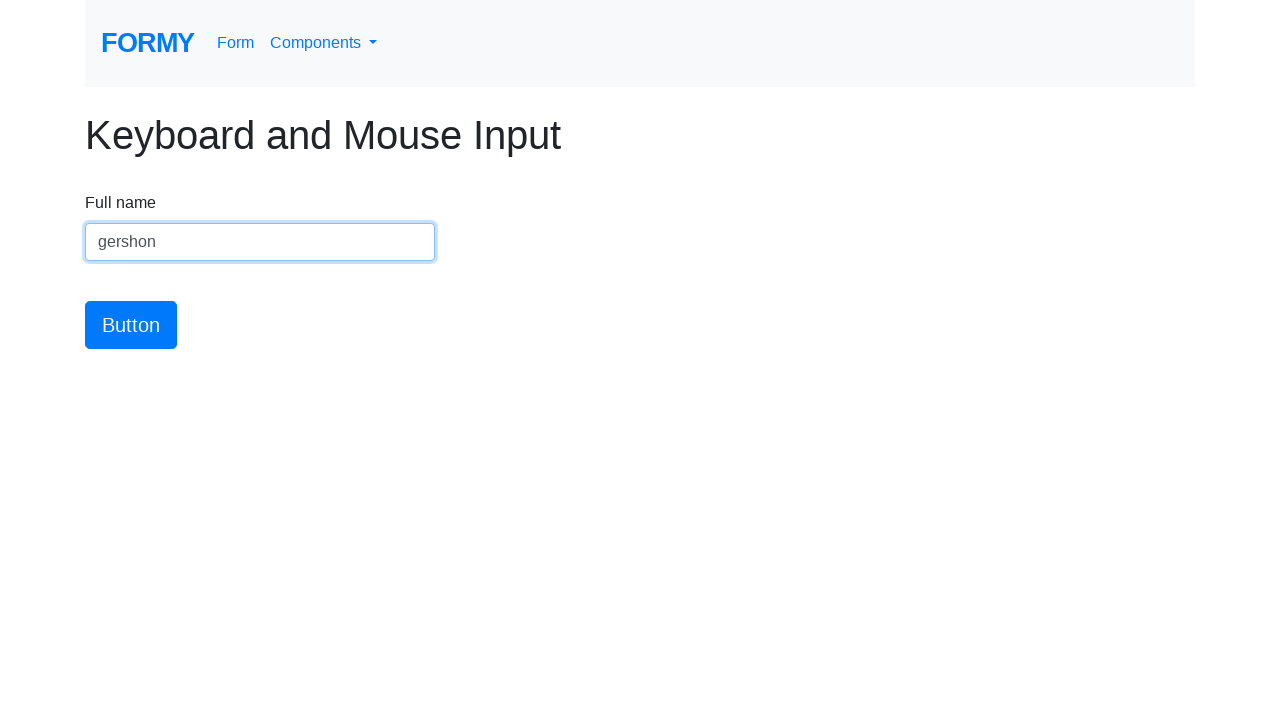

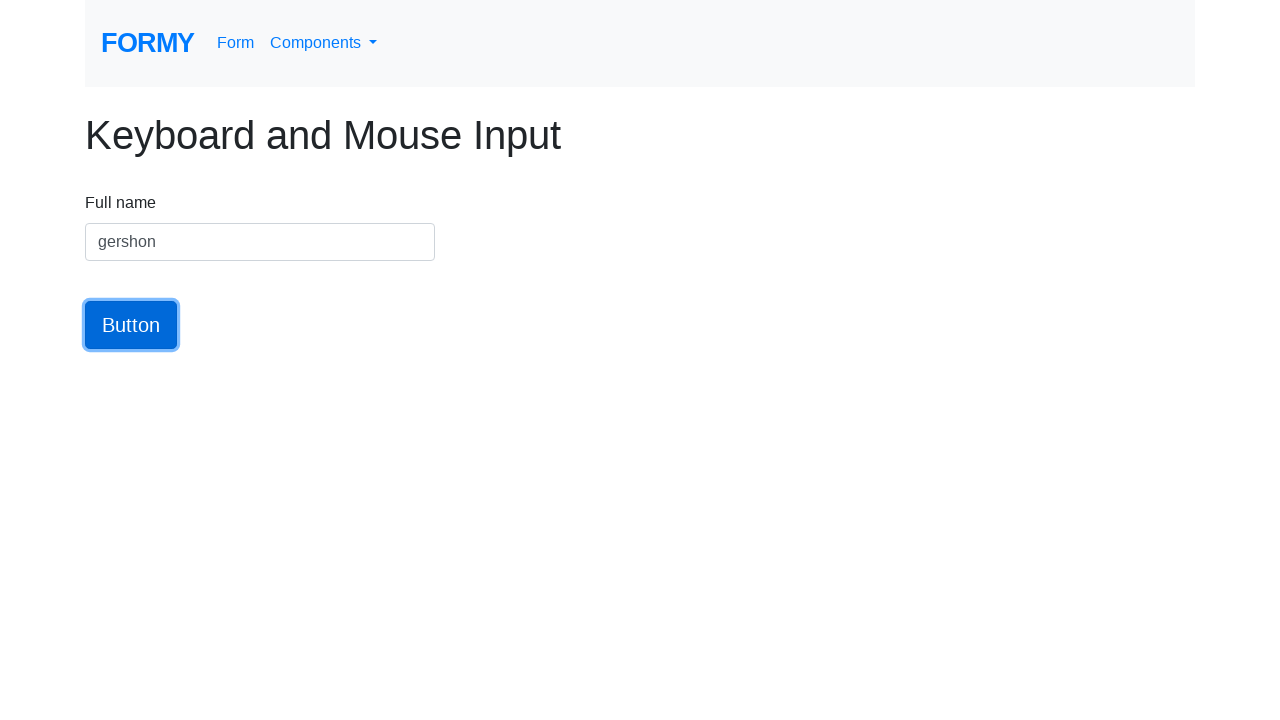